Tests displaying jQuery Growl notifications on a page by injecting jQuery and jQuery Growl libraries via JavaScript execution, then displaying notification messages.

Starting URL: http://the-internet.herokuapp.com

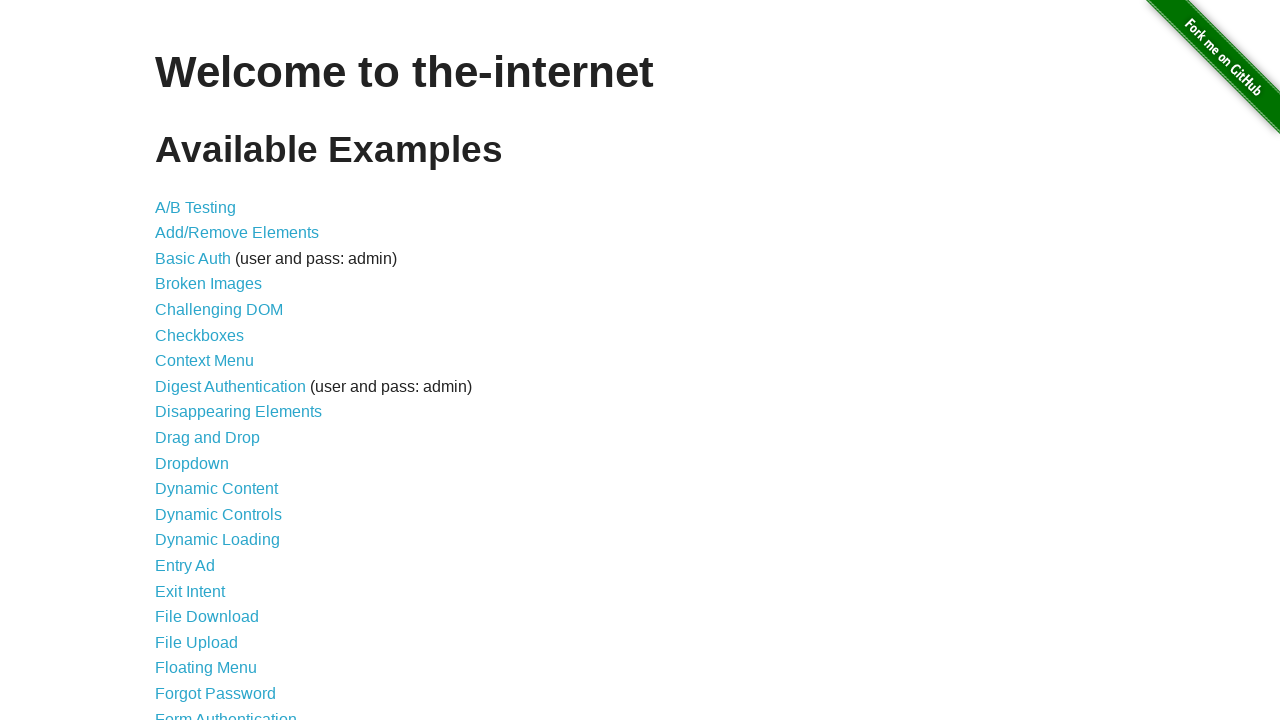

Injected jQuery library via JavaScript execution
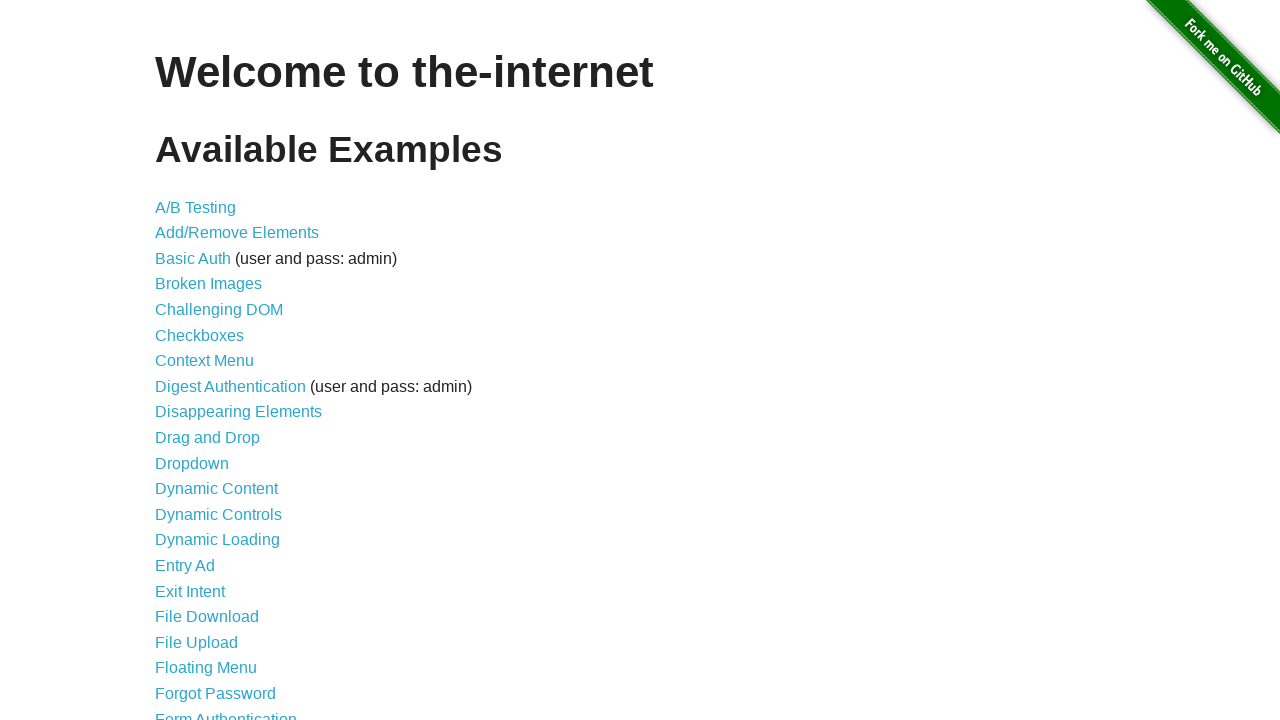

jQuery library loaded successfully
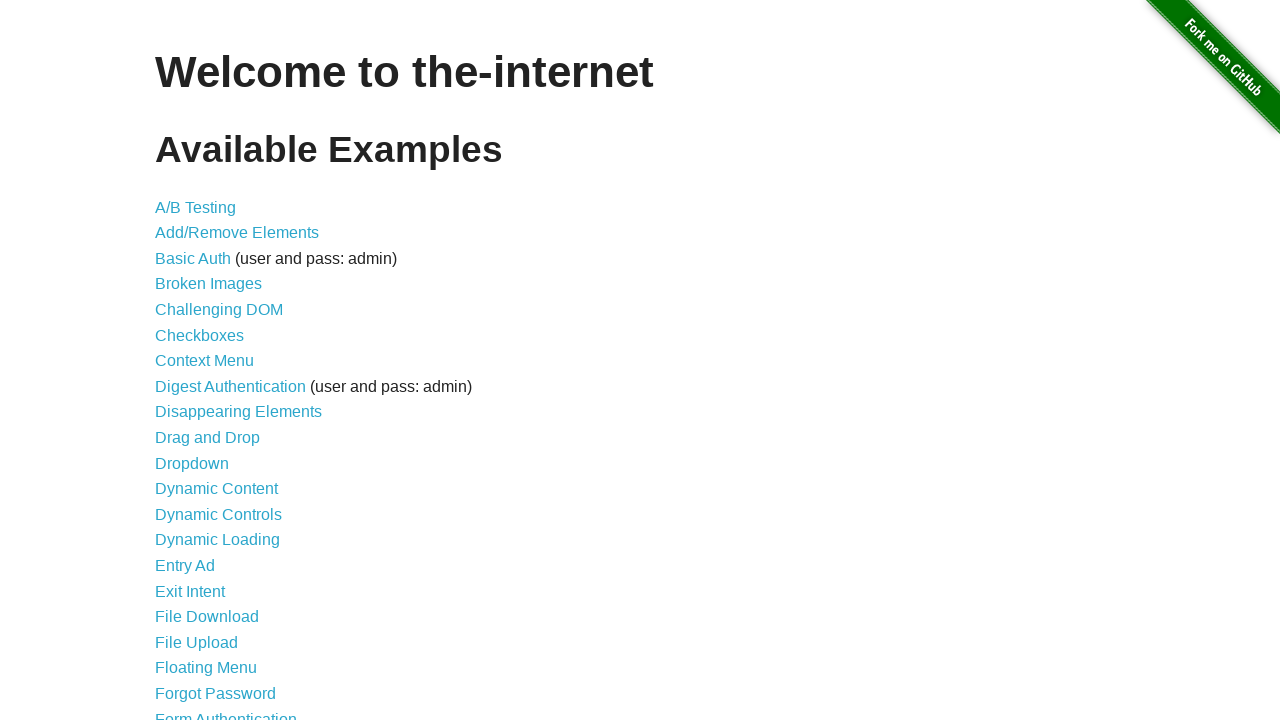

Injected jQuery Growl library via JavaScript execution
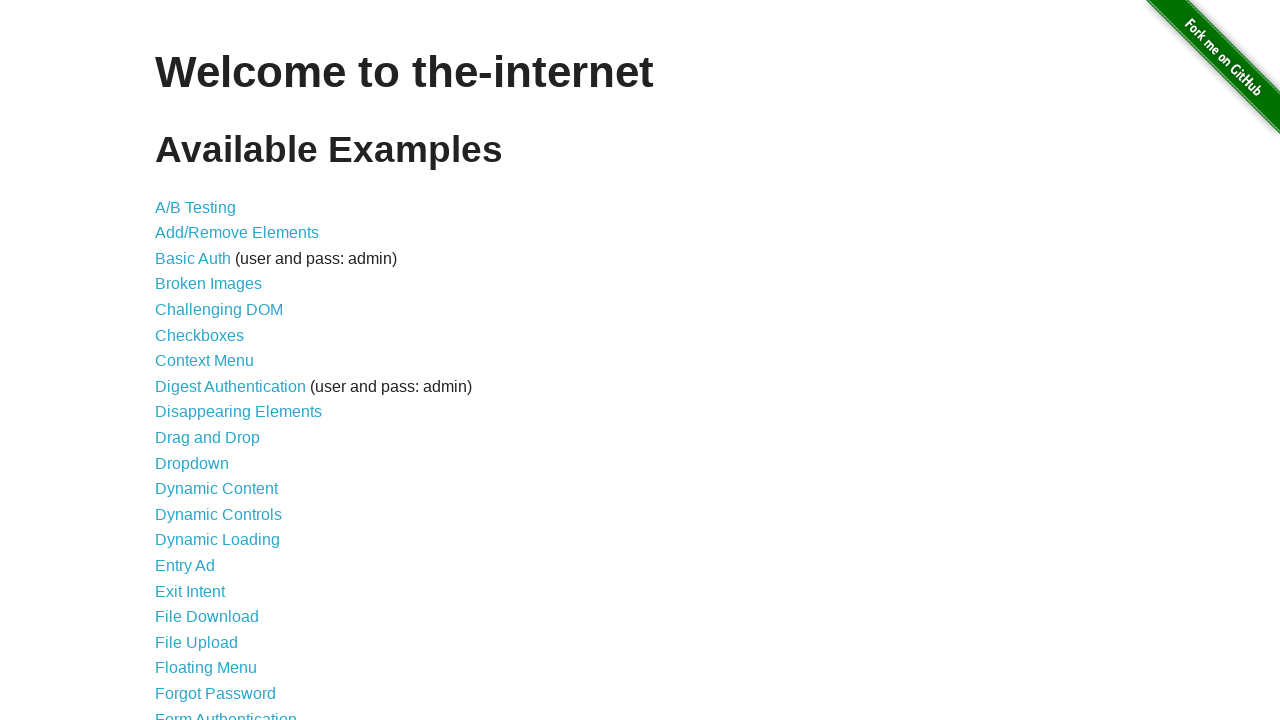

Injected jQuery Growl CSS stylesheet
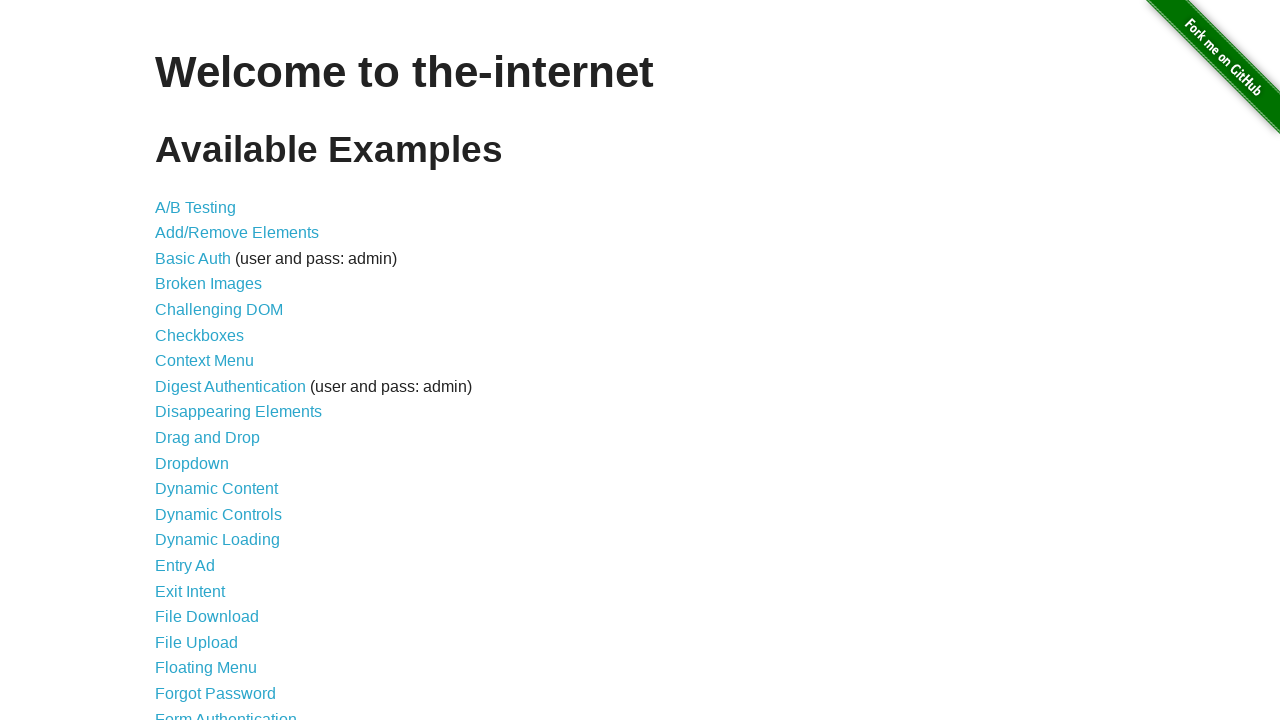

jQuery Growl library loaded and ready to use
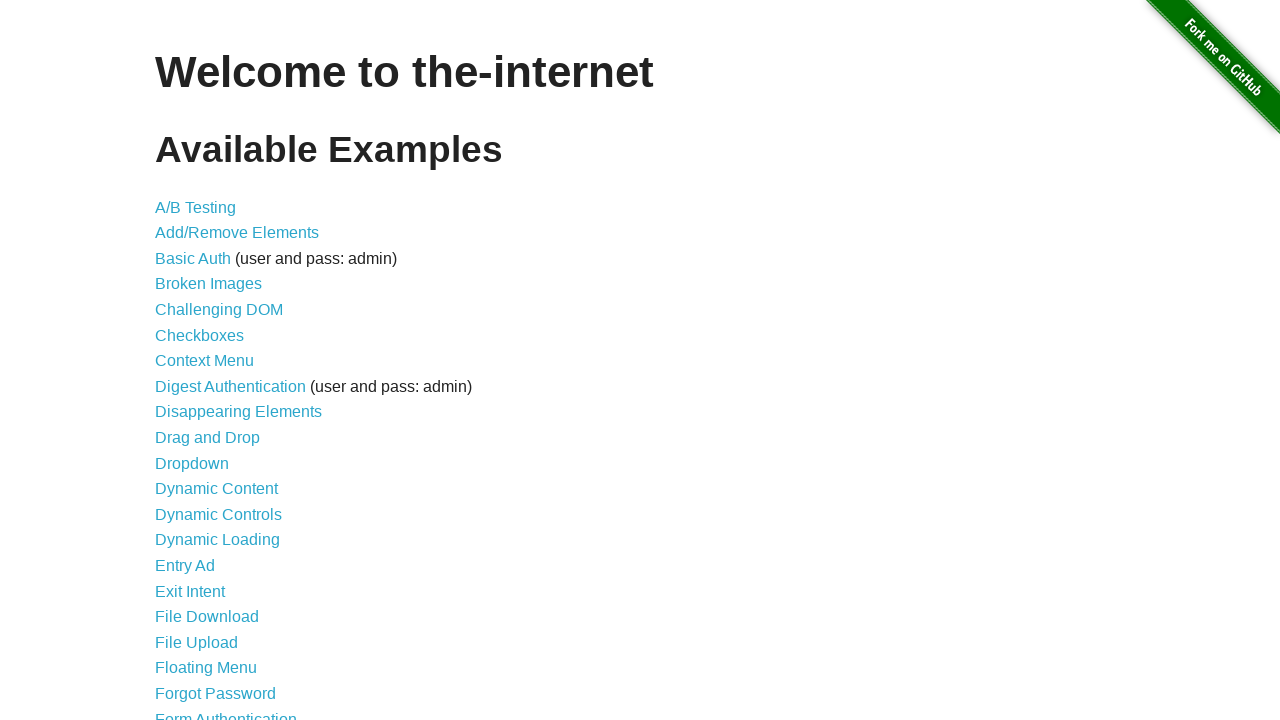

Displayed default notification with title 'GET' and message '/'
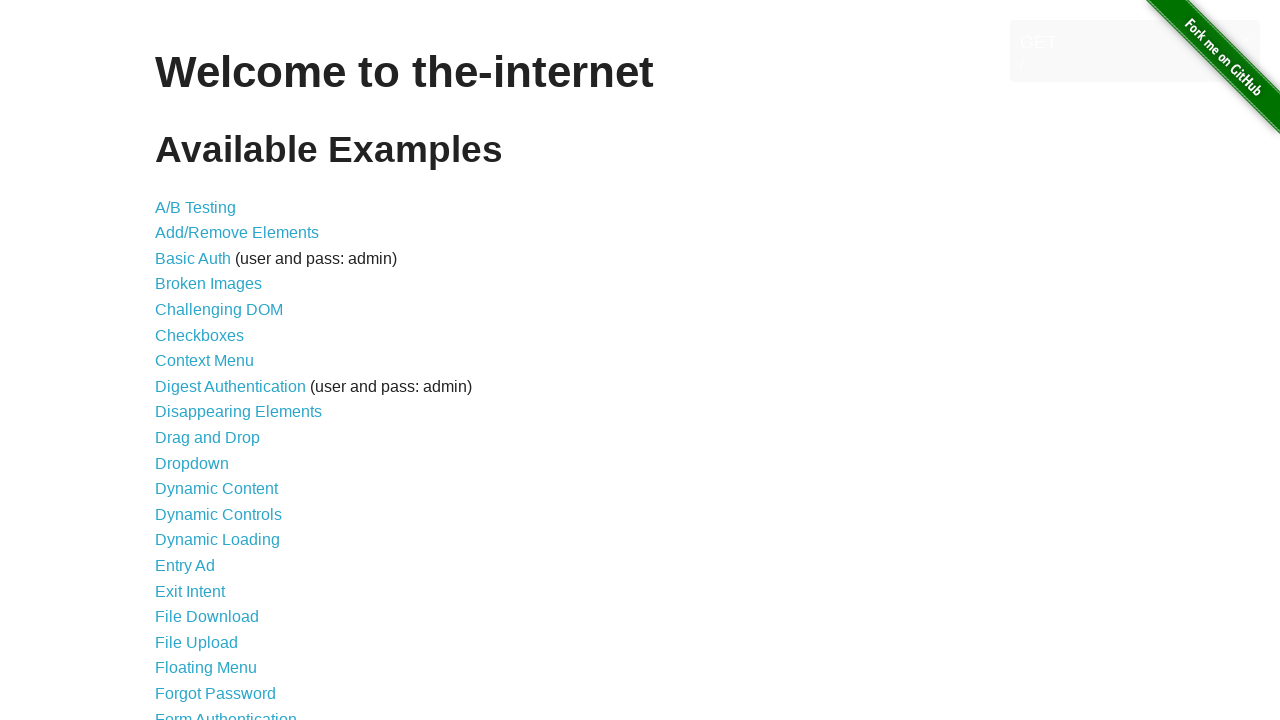

Displayed error notification
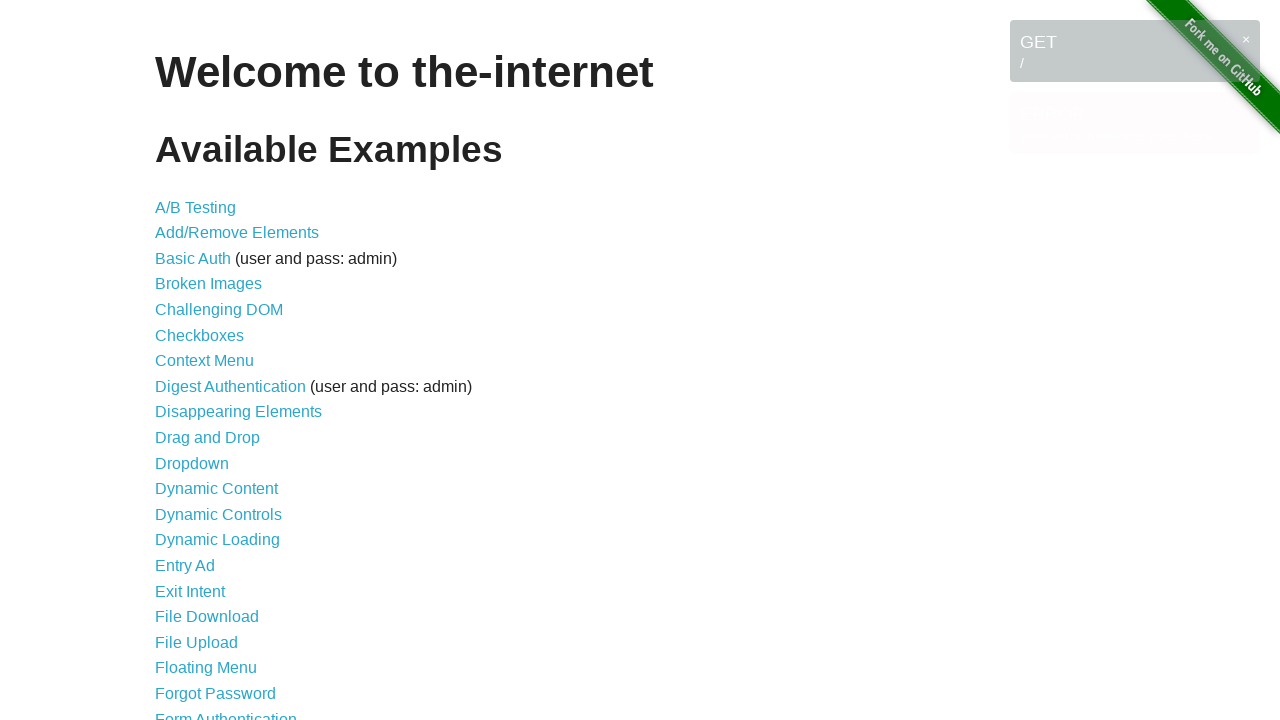

Displayed notice notification
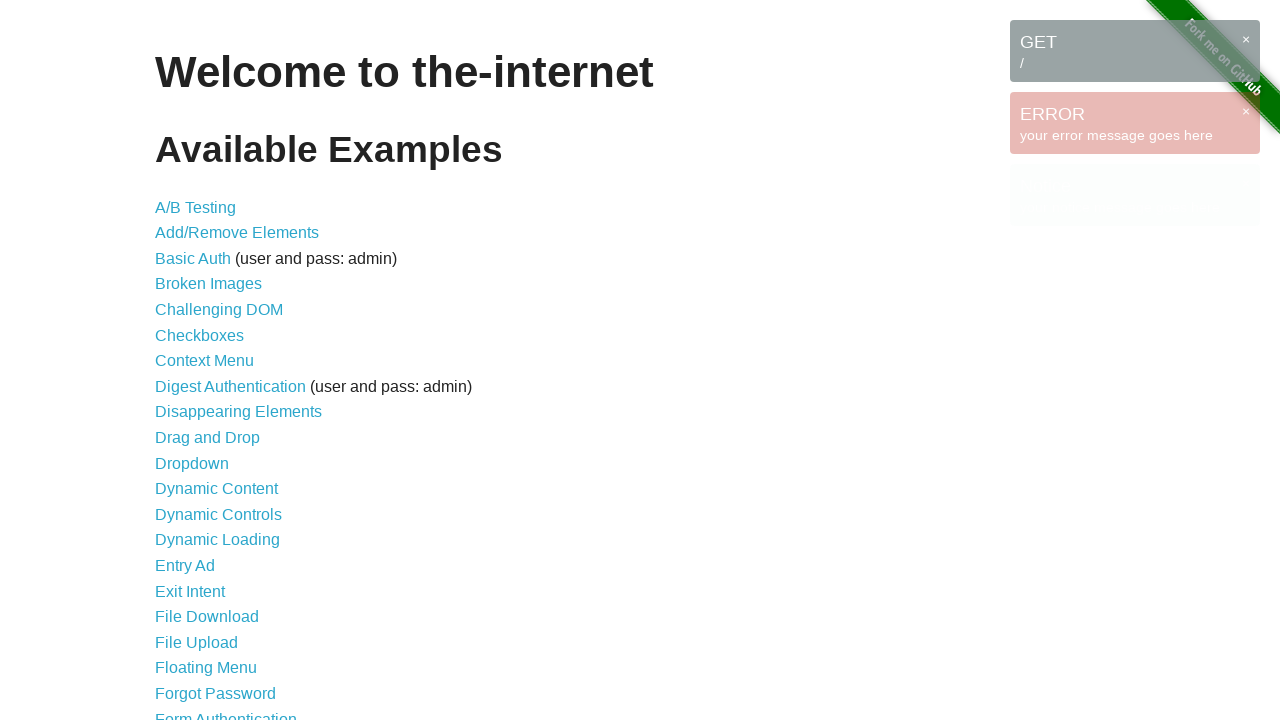

Displayed warning notification
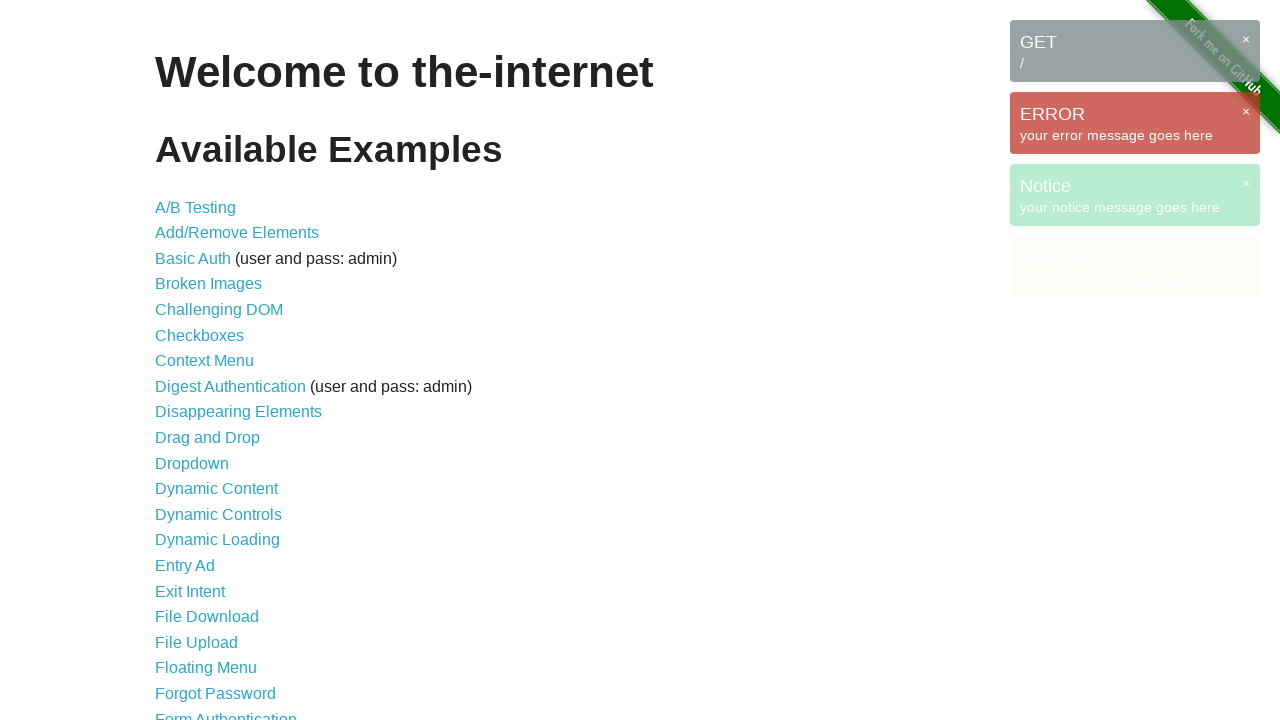

Waited for notifications to be visible on the page
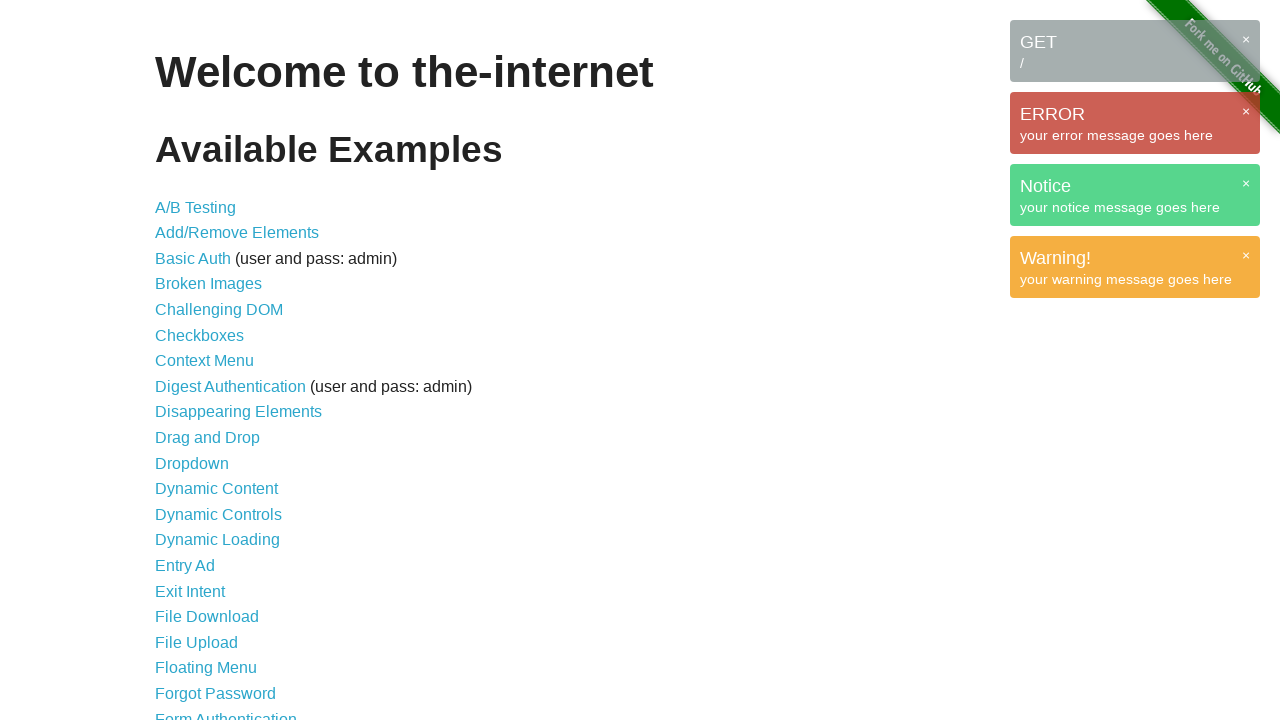

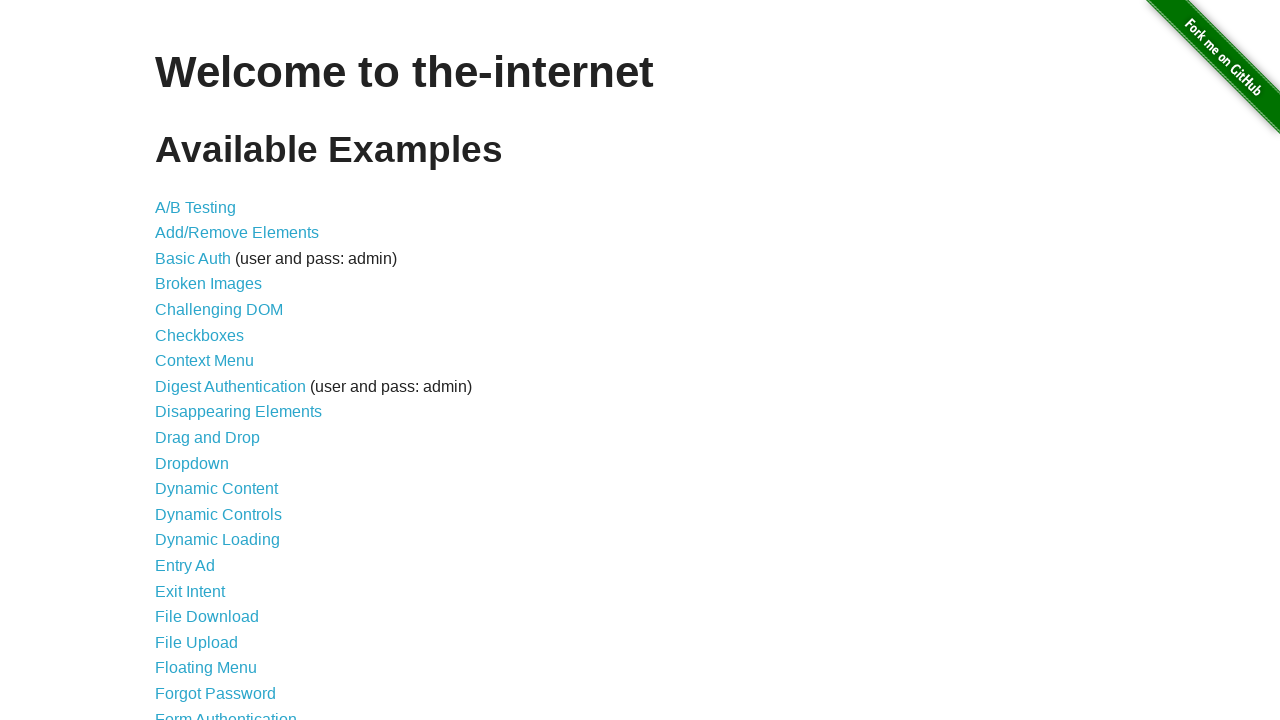